Tests opening a new browser tab by navigating to a page, opening a new tab, navigating to a different page in that tab, and verifying two window handles exist.

Starting URL: https://the-internet.herokuapp.com/windows

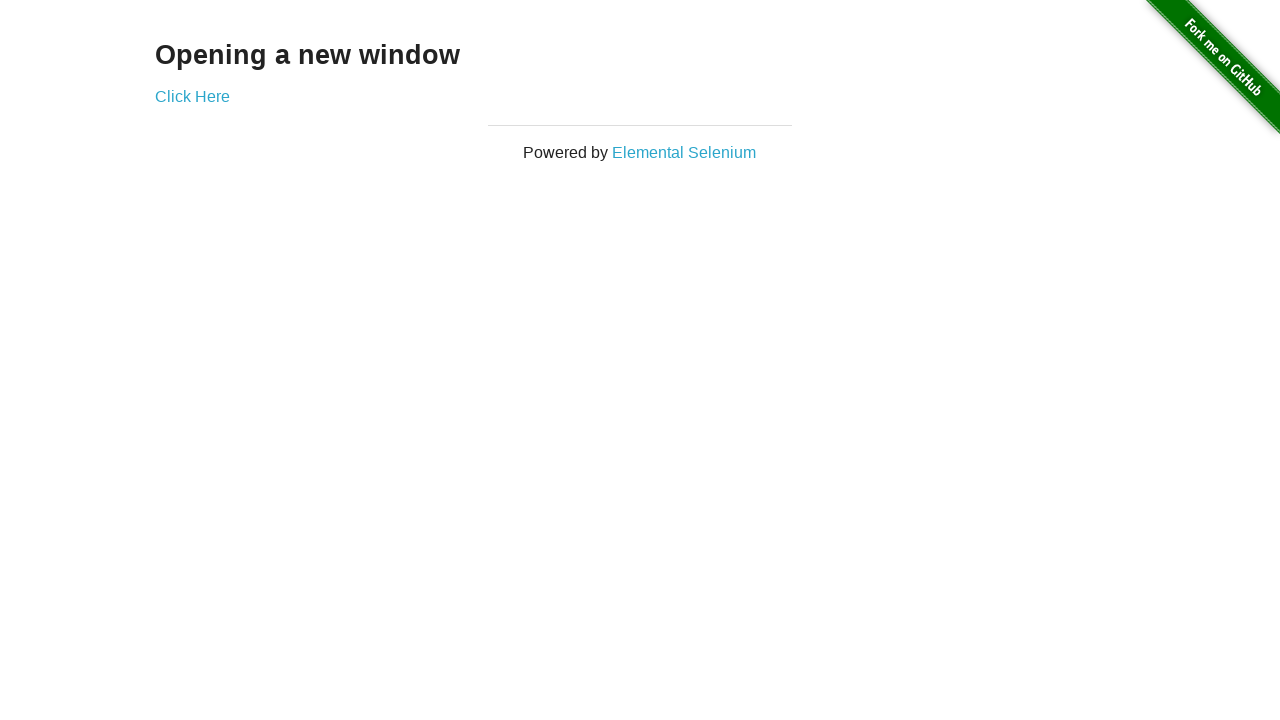

Opened a new browser tab
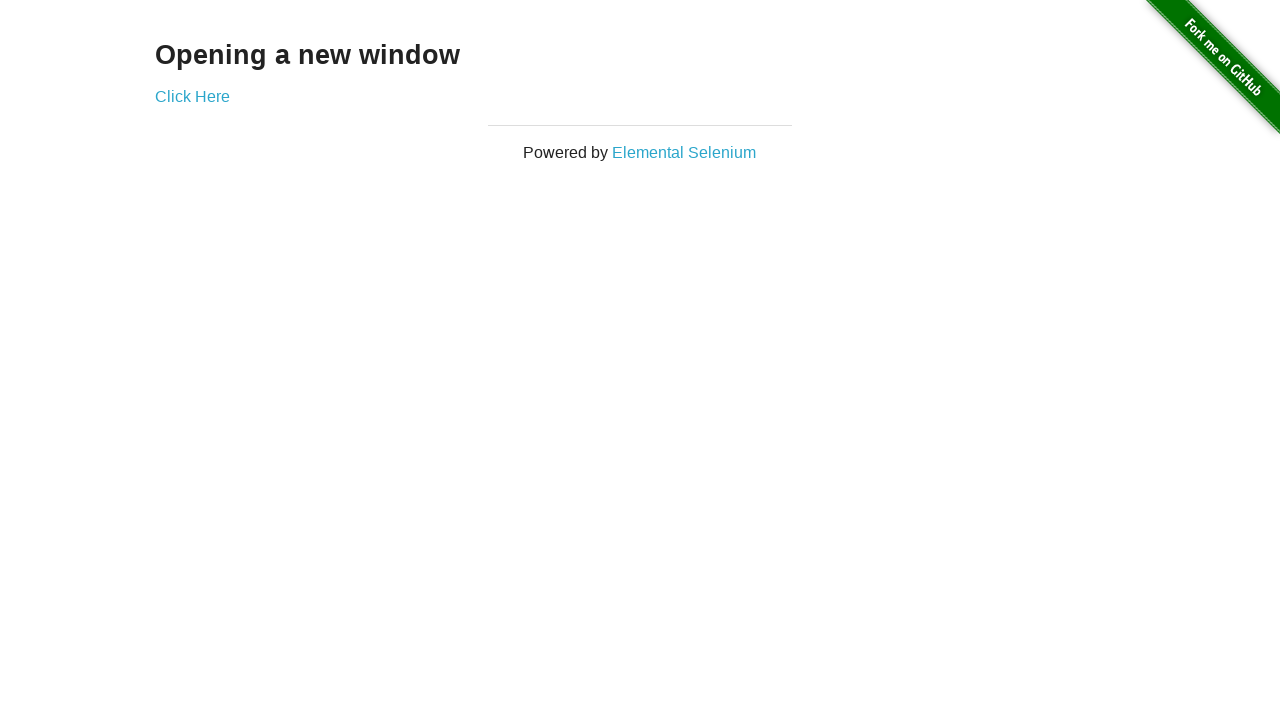

Navigated to typos page in the new tab
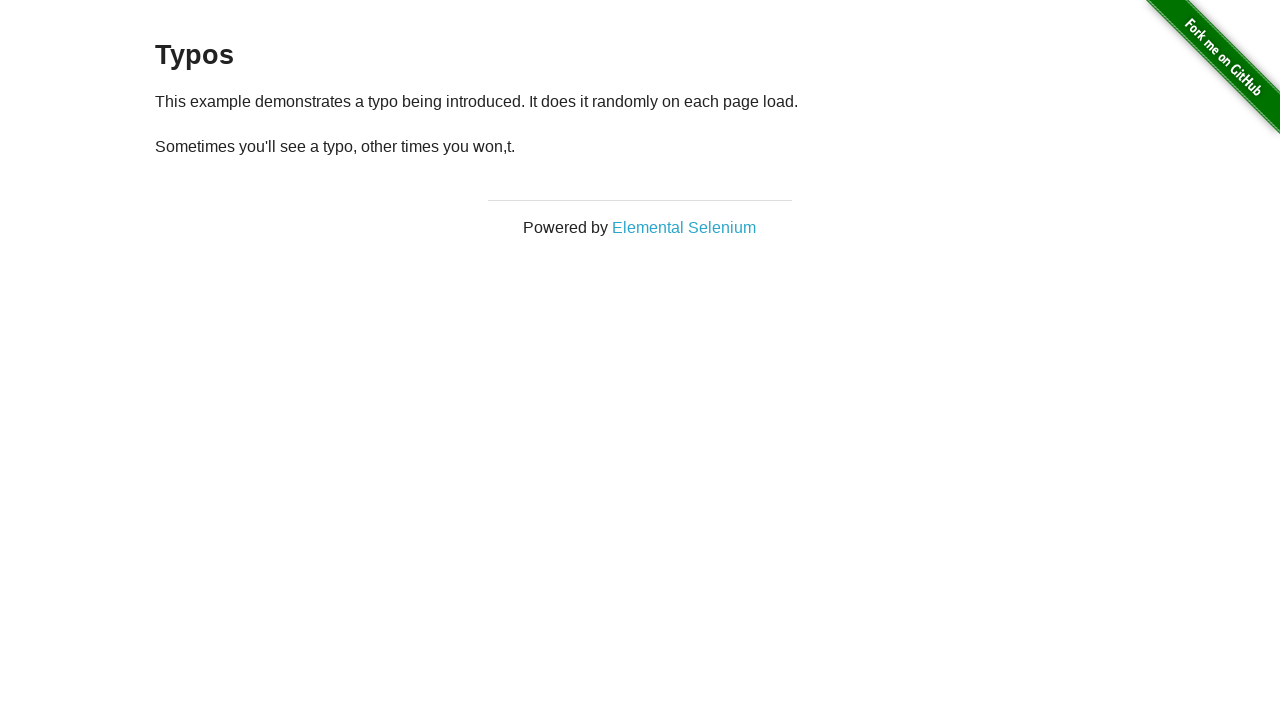

Verified that 2 tabs are open
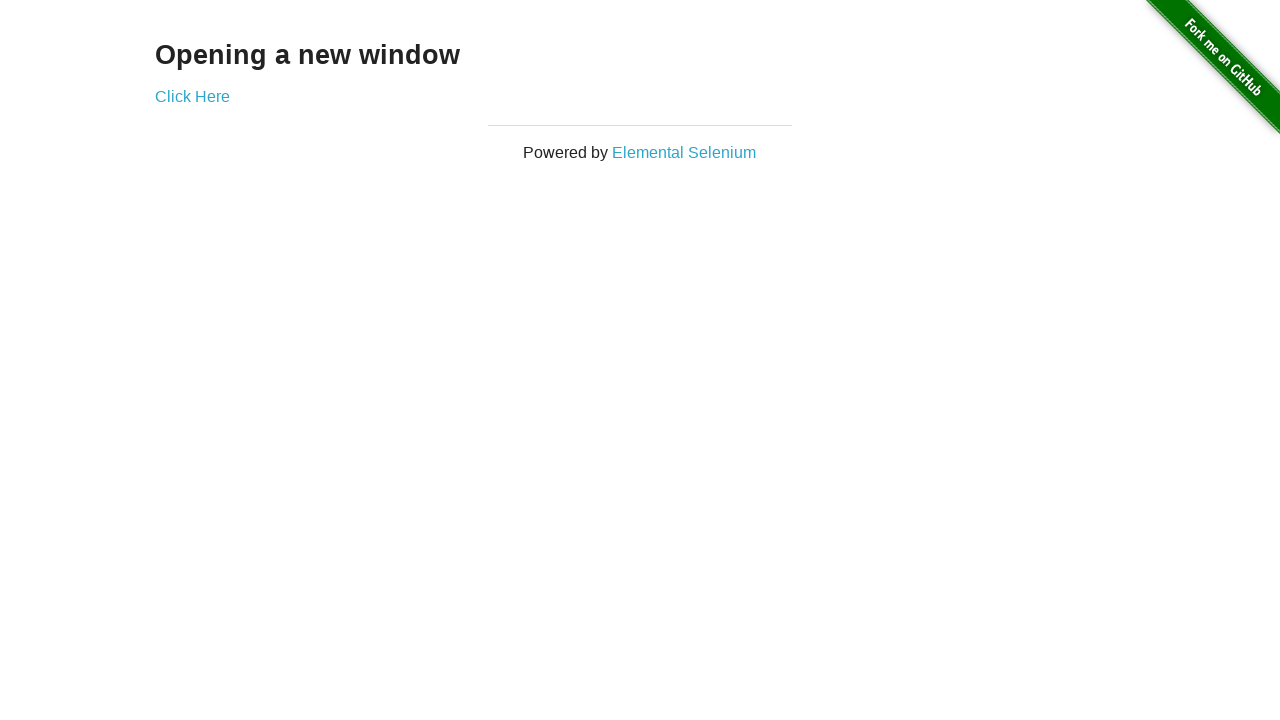

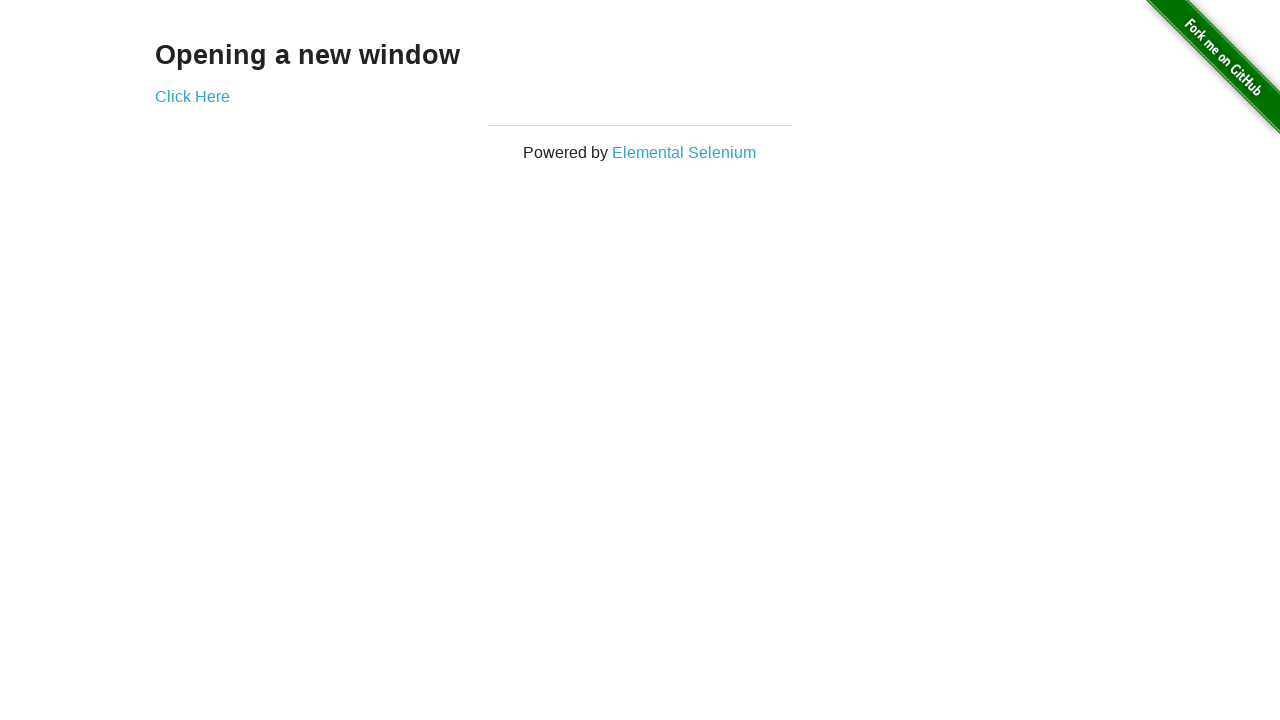